Tests selecting and then unselecting a checkbox to verify it becomes unchecked

Starting URL: http://the-internet.herokuapp.com/dynamic_controls

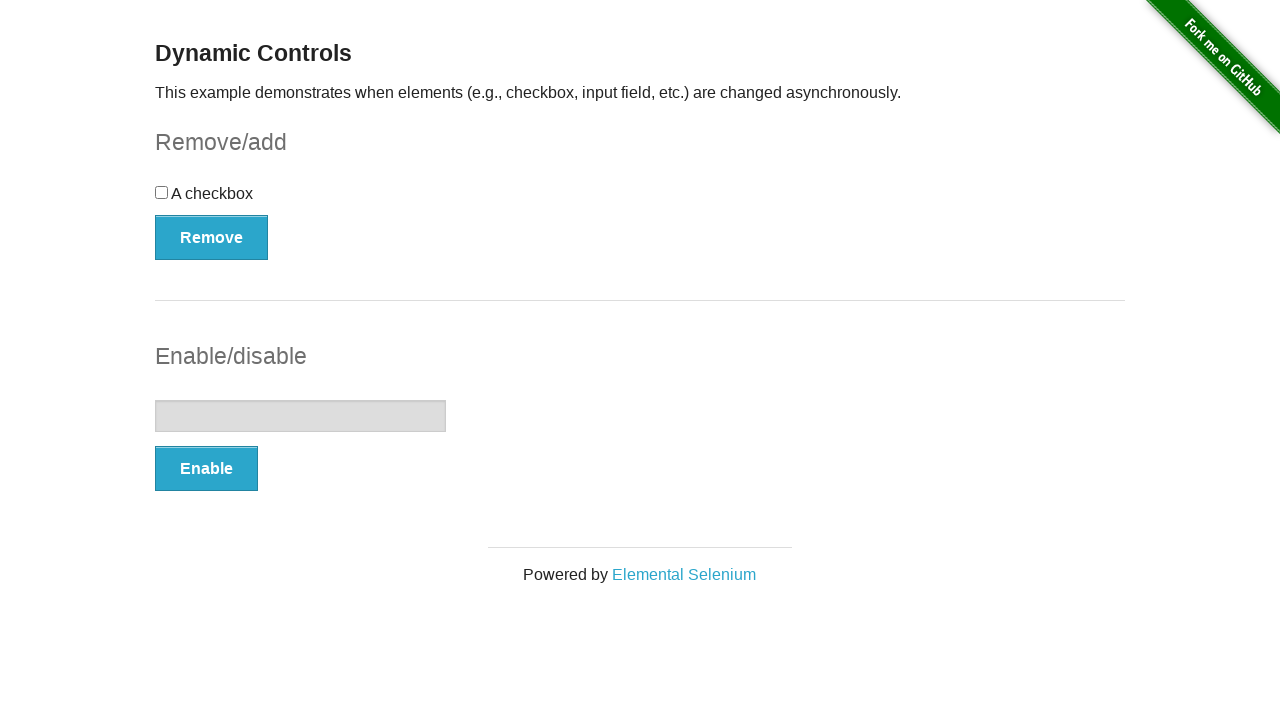

Checked the checkbox at (162, 192) on xpath=//input[@type='checkbox']
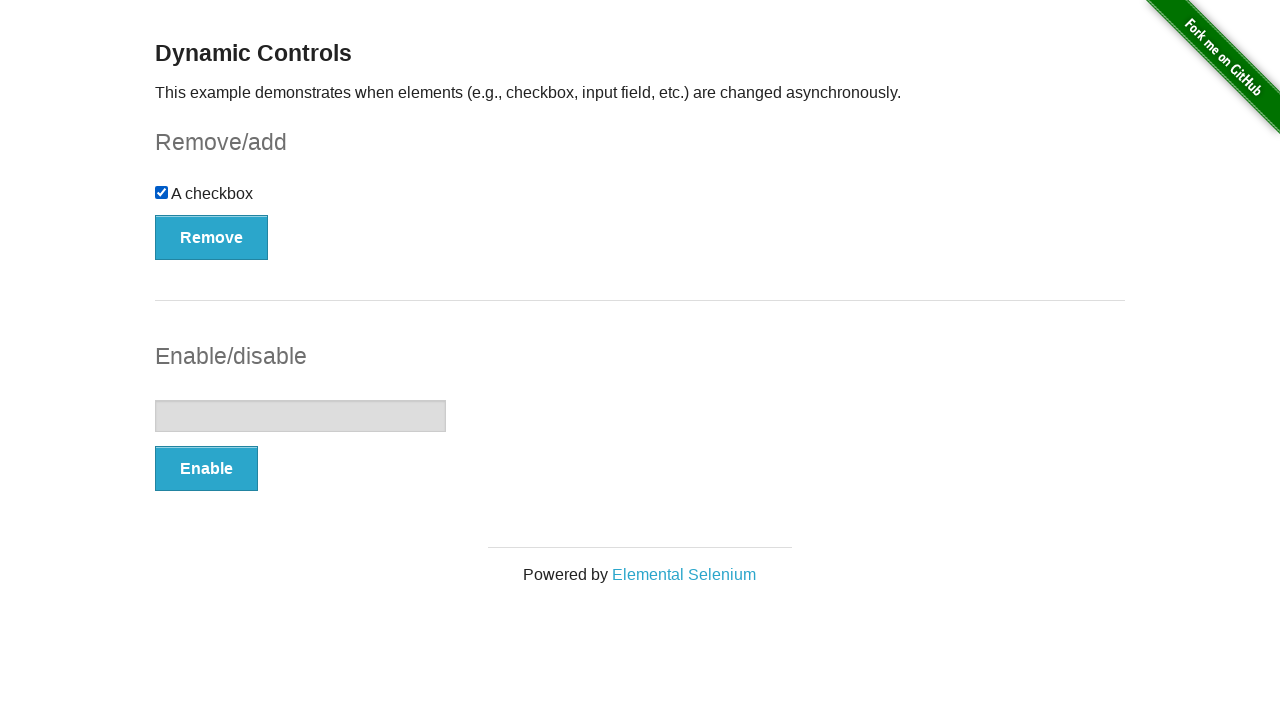

Unchecked the checkbox at (162, 192) on xpath=//input[@type='checkbox']
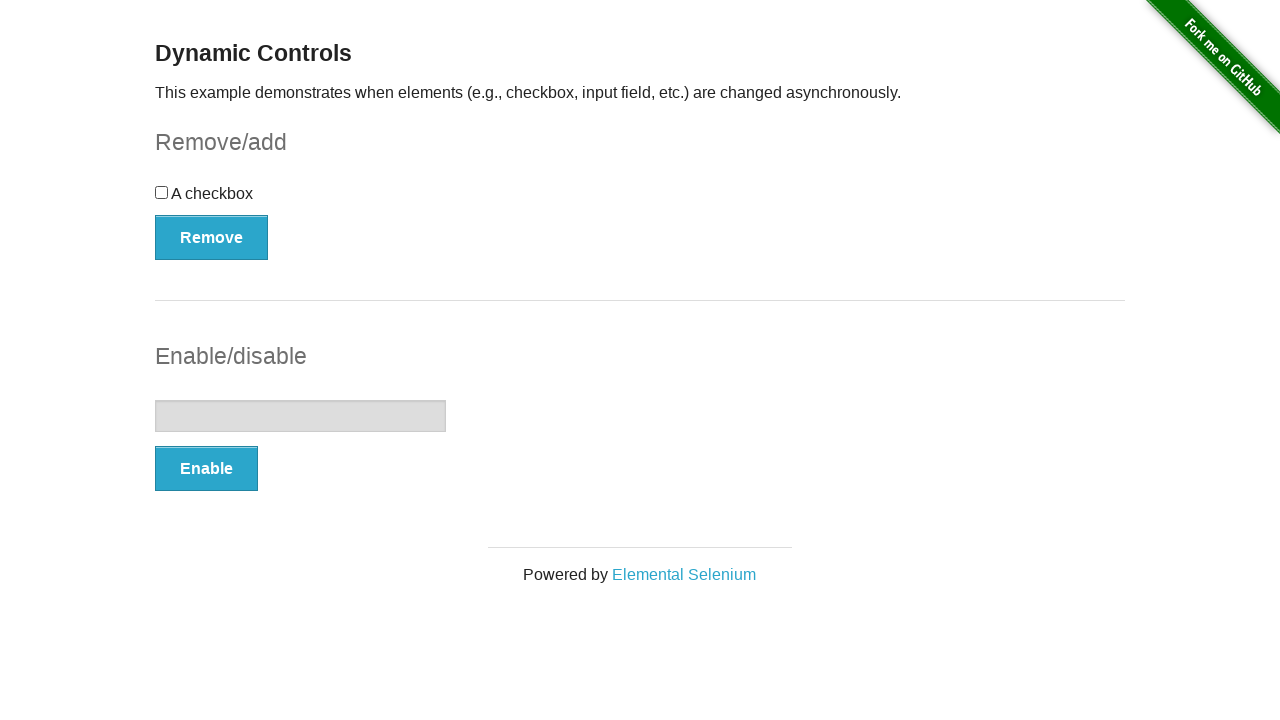

Verified that checkbox is unchecked
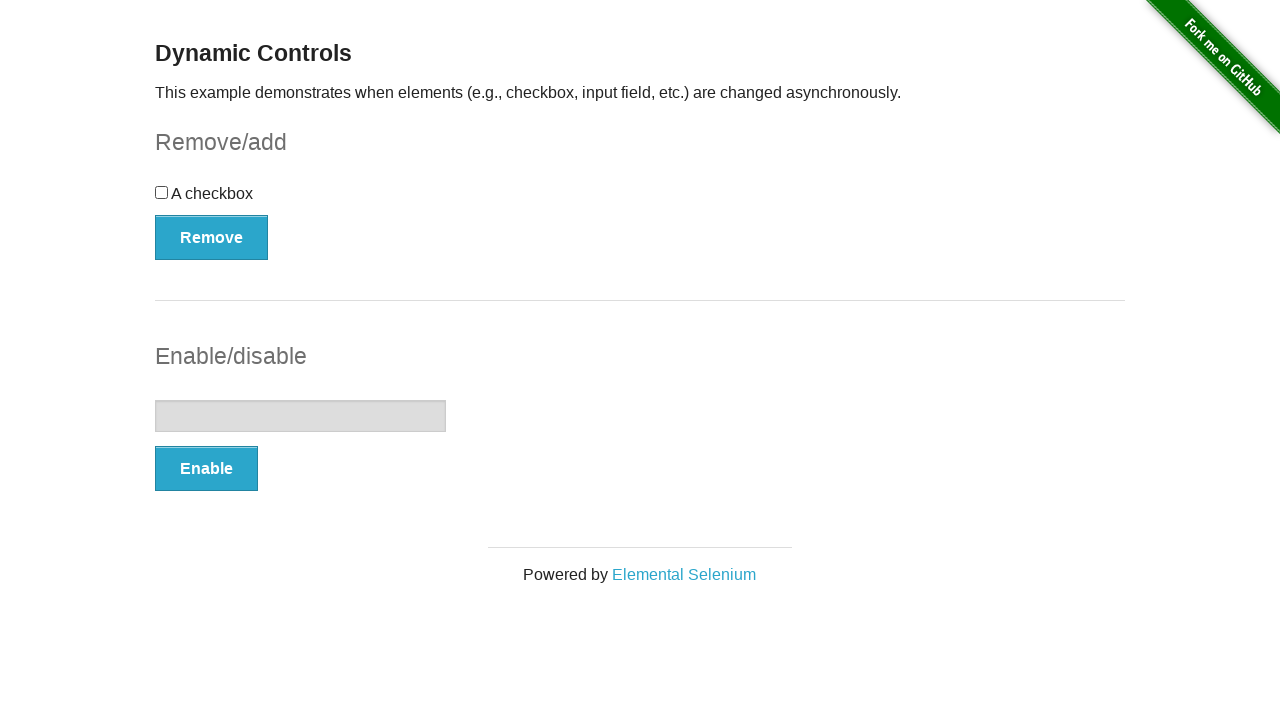

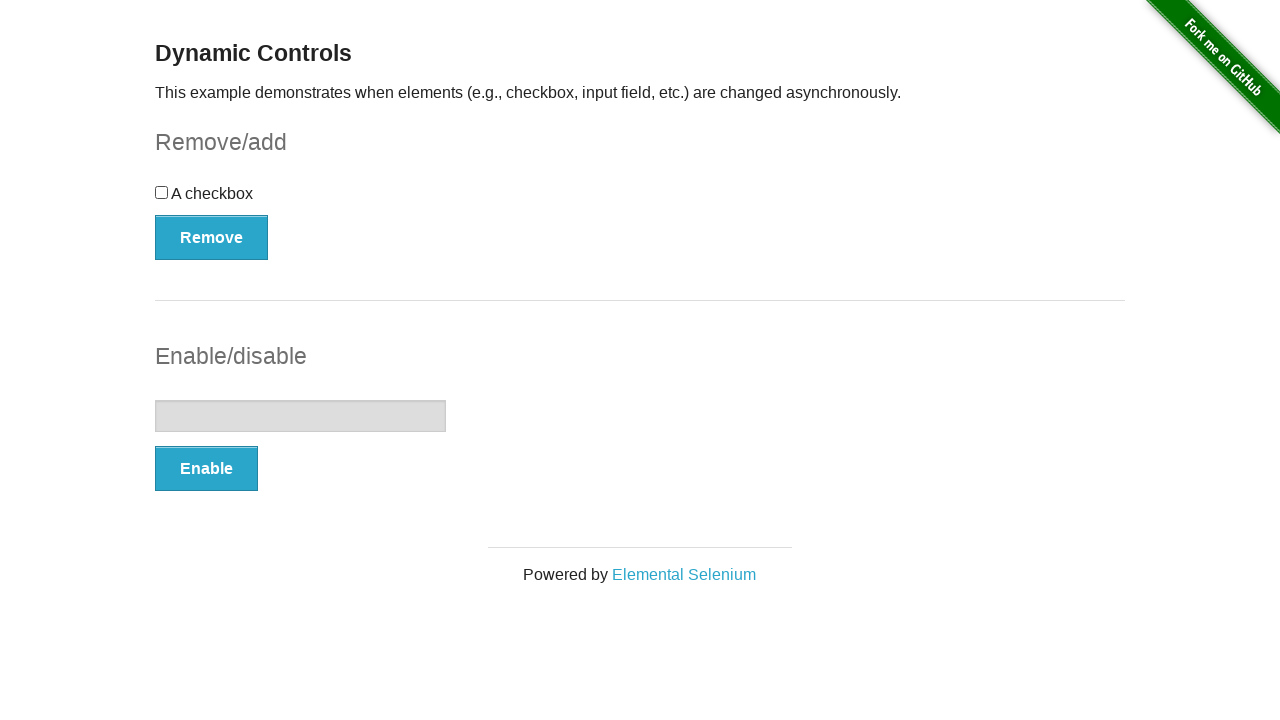